Verifies that clicking the Close button closes the contact popup

Starting URL: https://www.demoblaze.com/index.html

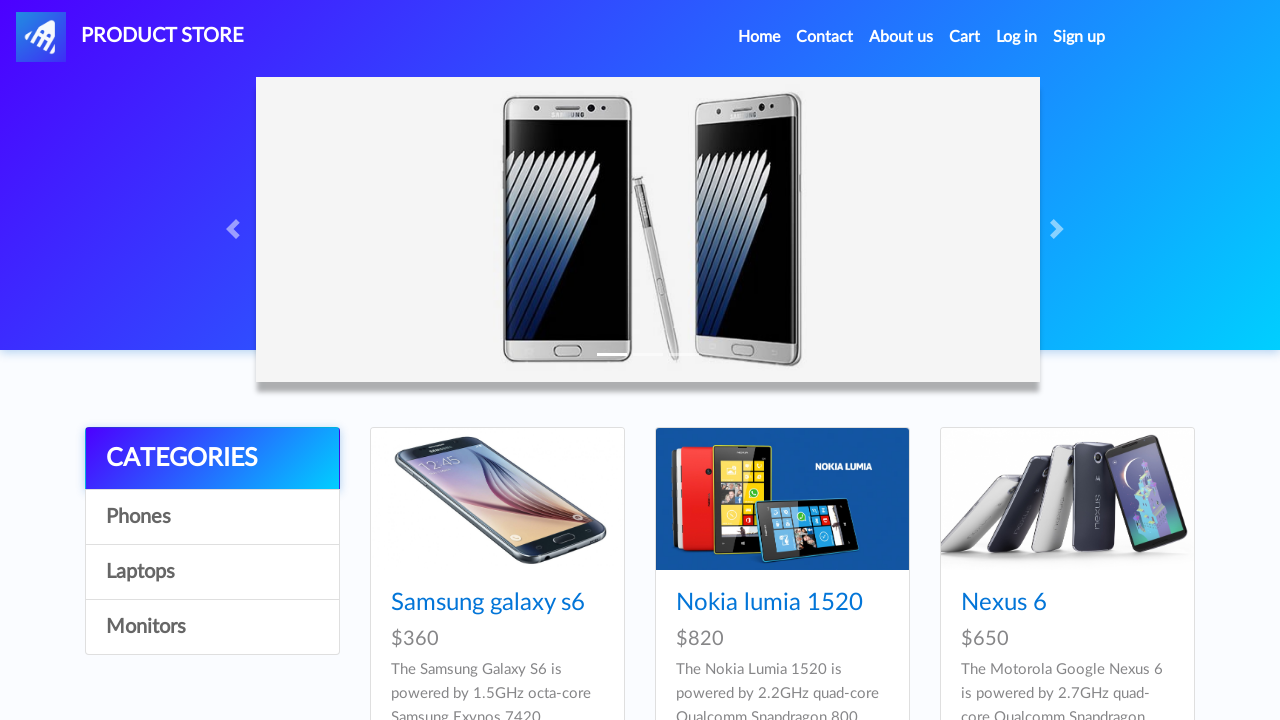

Clicked Contact link to open contact form at (825, 37) on xpath=//a[text()='Contact']
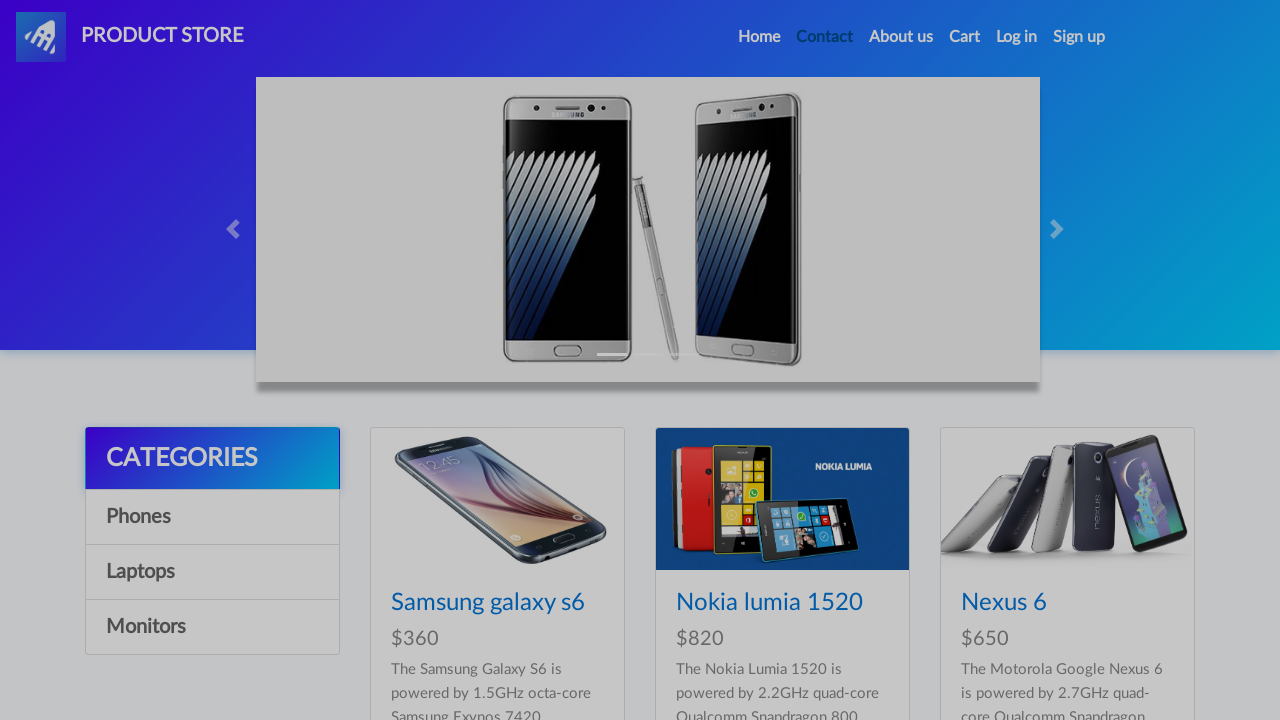

Contact popup modal became visible
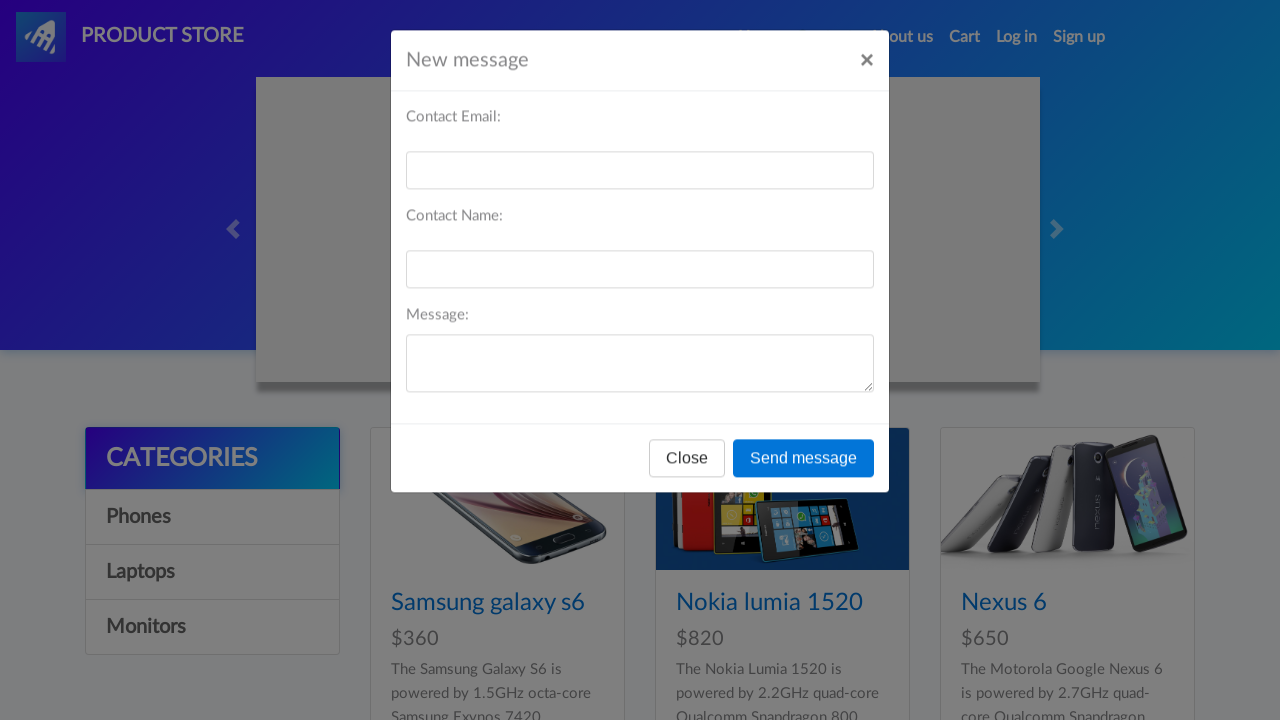

Clicked Close button on contact popup at (687, 459) on xpath=//div[@id='exampleModal']//button[text()='Close']
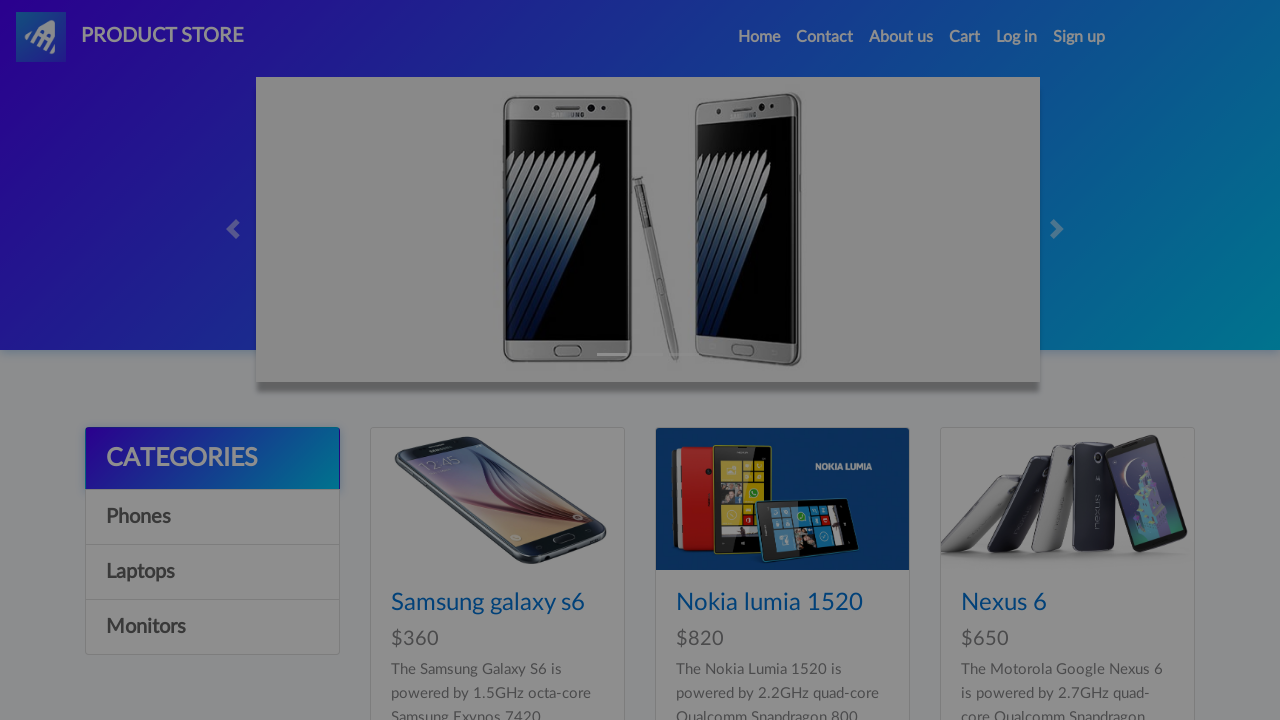

Contact popup modal is now hidden - Close button successfully closed the popup
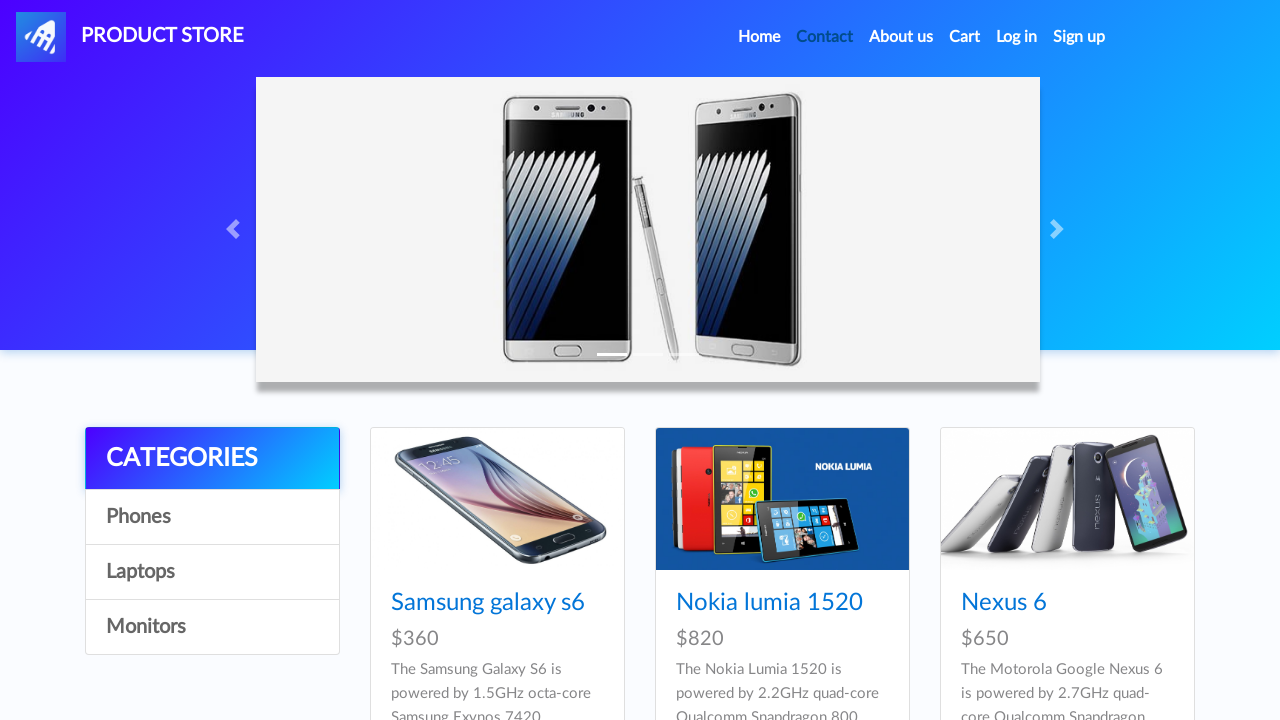

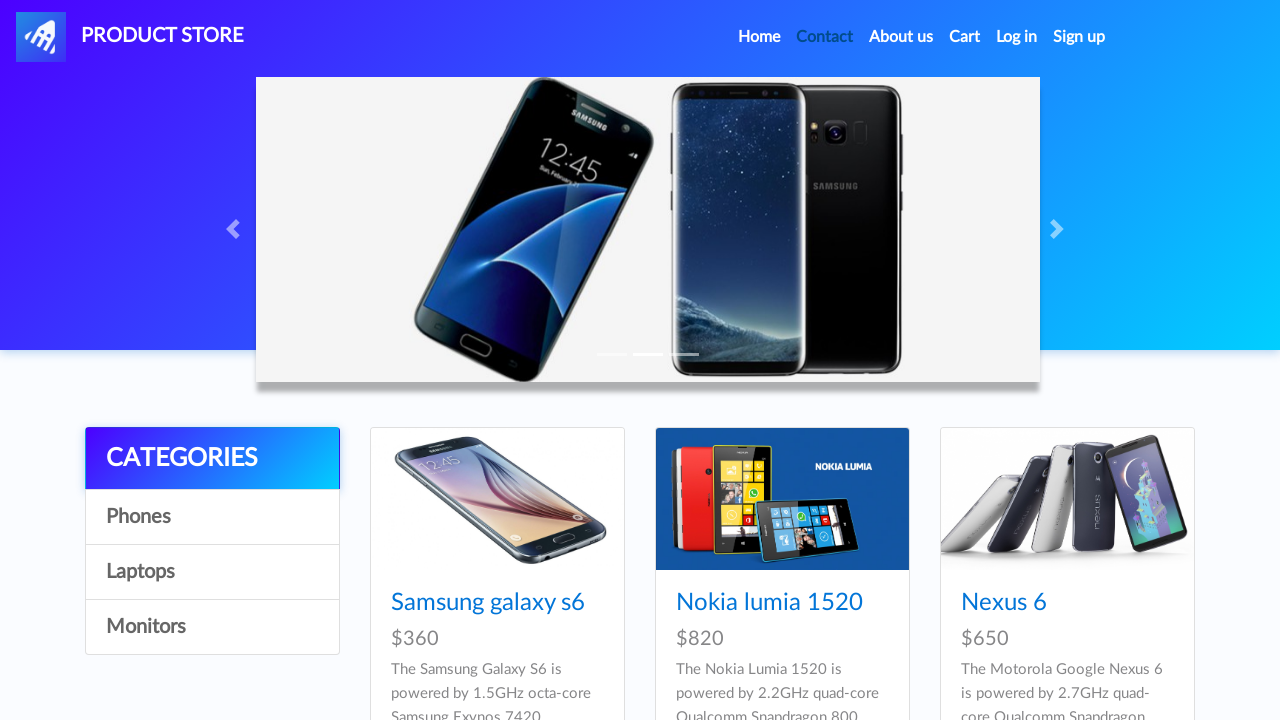